Tests right-click context menu interaction on the Selenium website by right-clicking on the "Getting Started" heading and then using keyboard navigation to scroll down and select an option

Starting URL: https://www.selenium.dev/

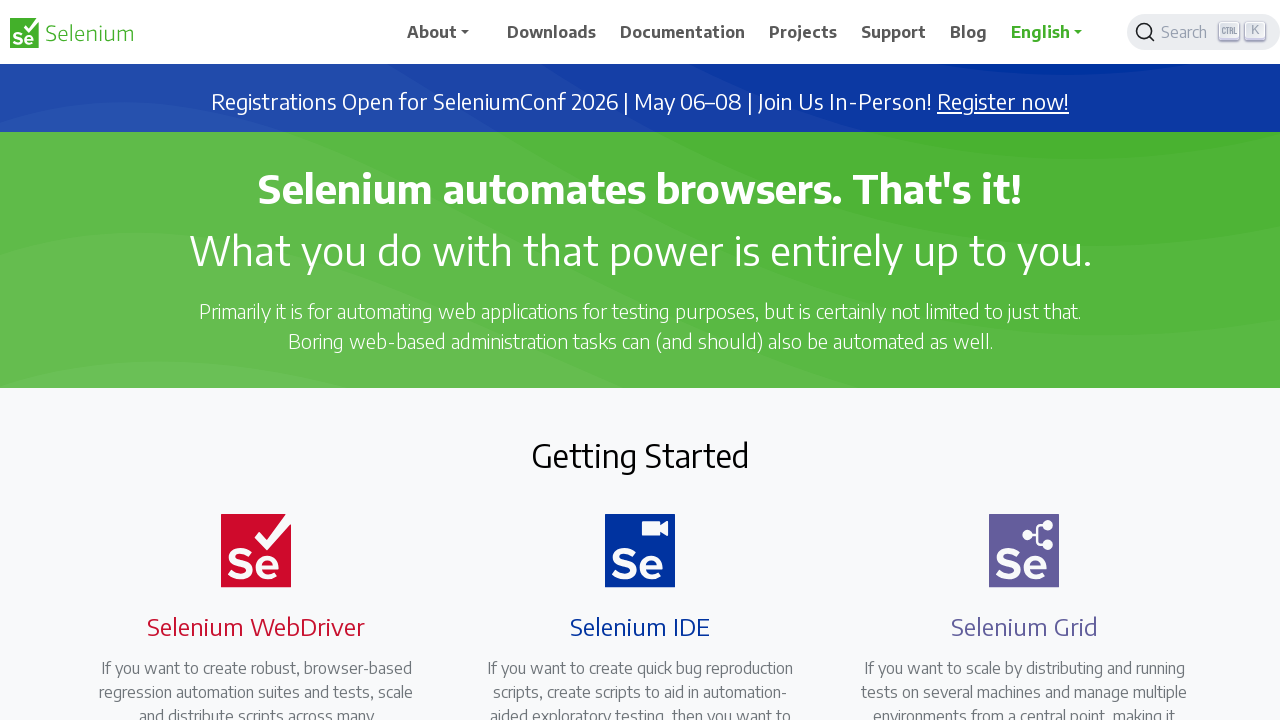

Located the 'Getting Started' heading element
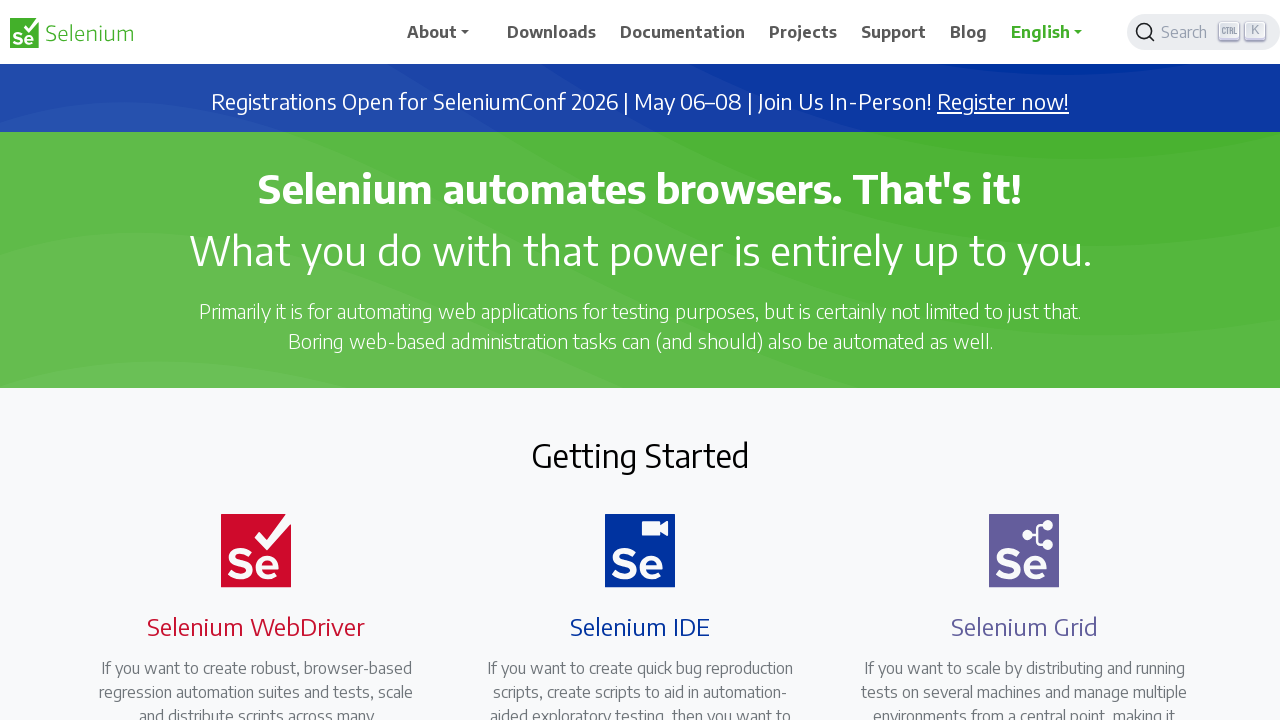

Waited for 'Getting Started' heading to become visible
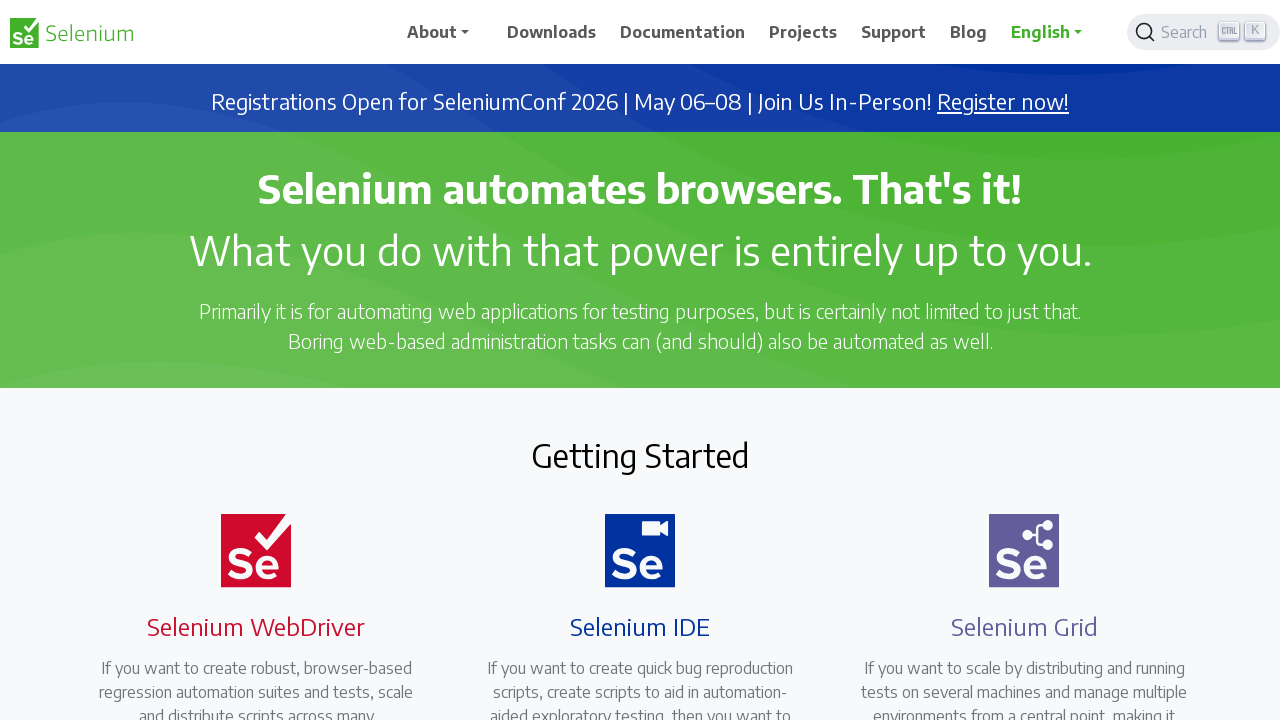

Right-clicked on the 'Getting Started' heading to open context menu at (640, 455) on xpath=//h2[text()='Getting Started']
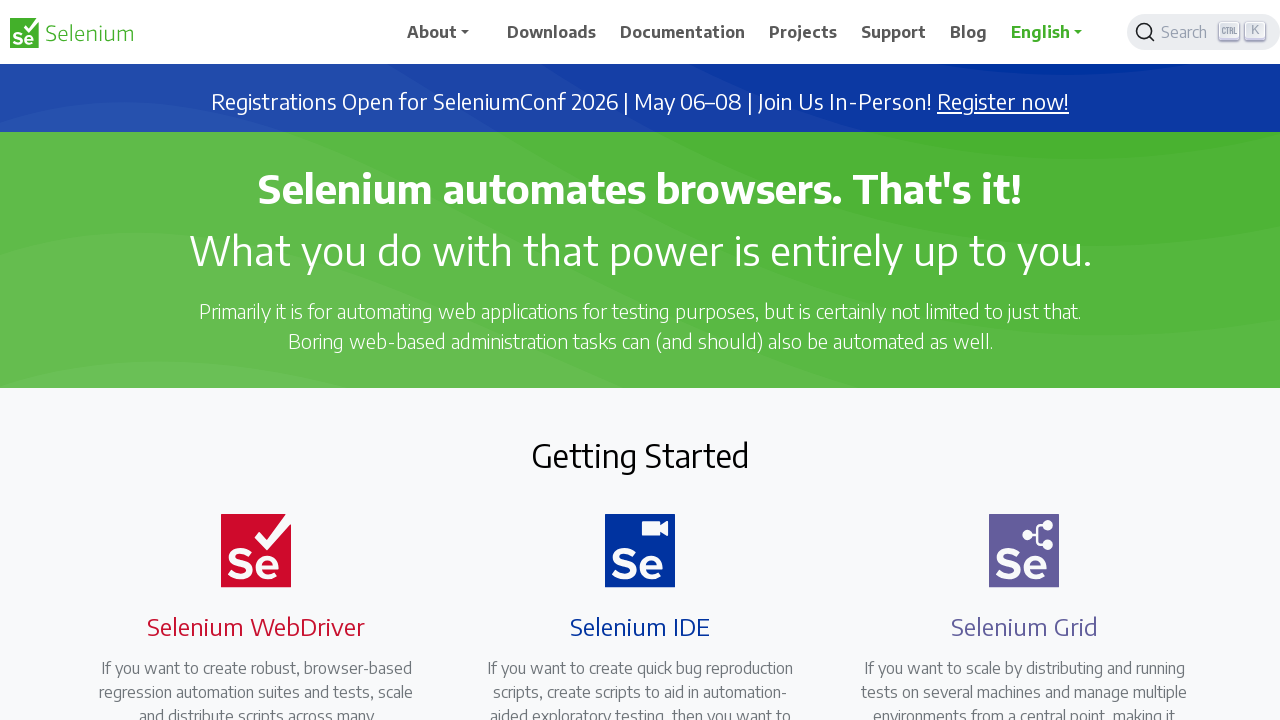

Waited 500ms before navigation (iteration 1/10)
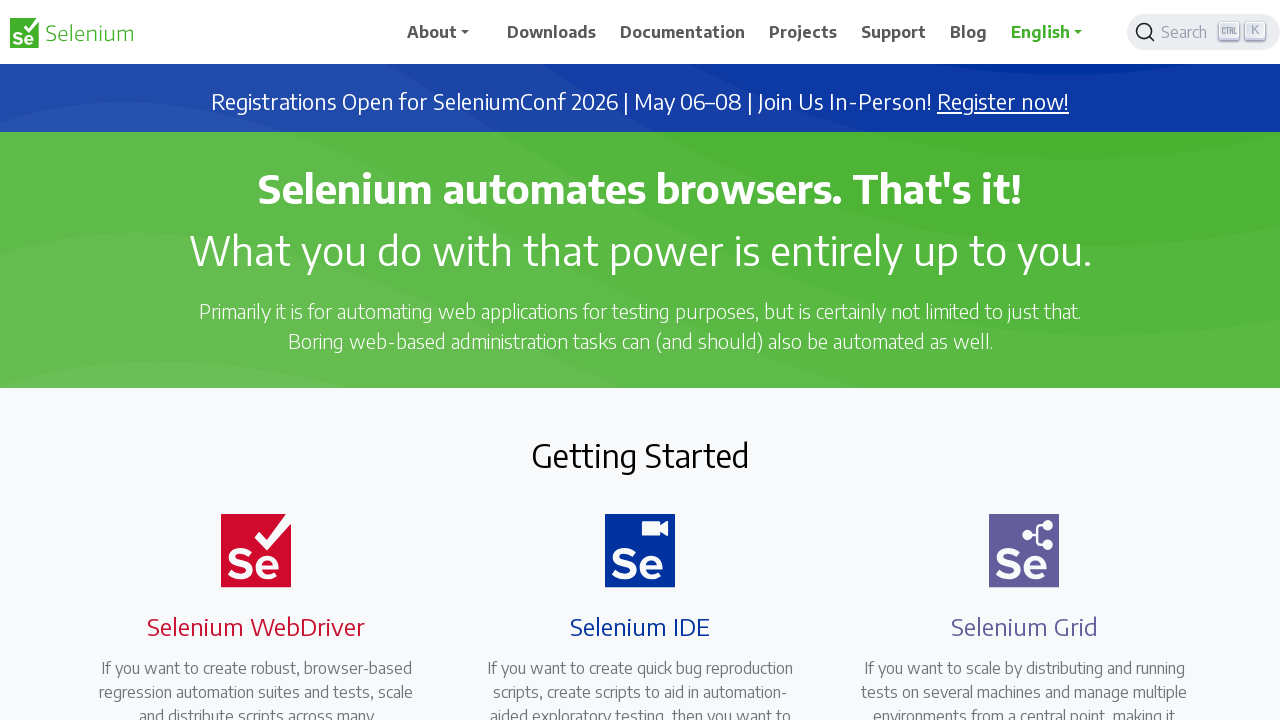

Pressed PageDown to navigate context menu (iteration 1/10)
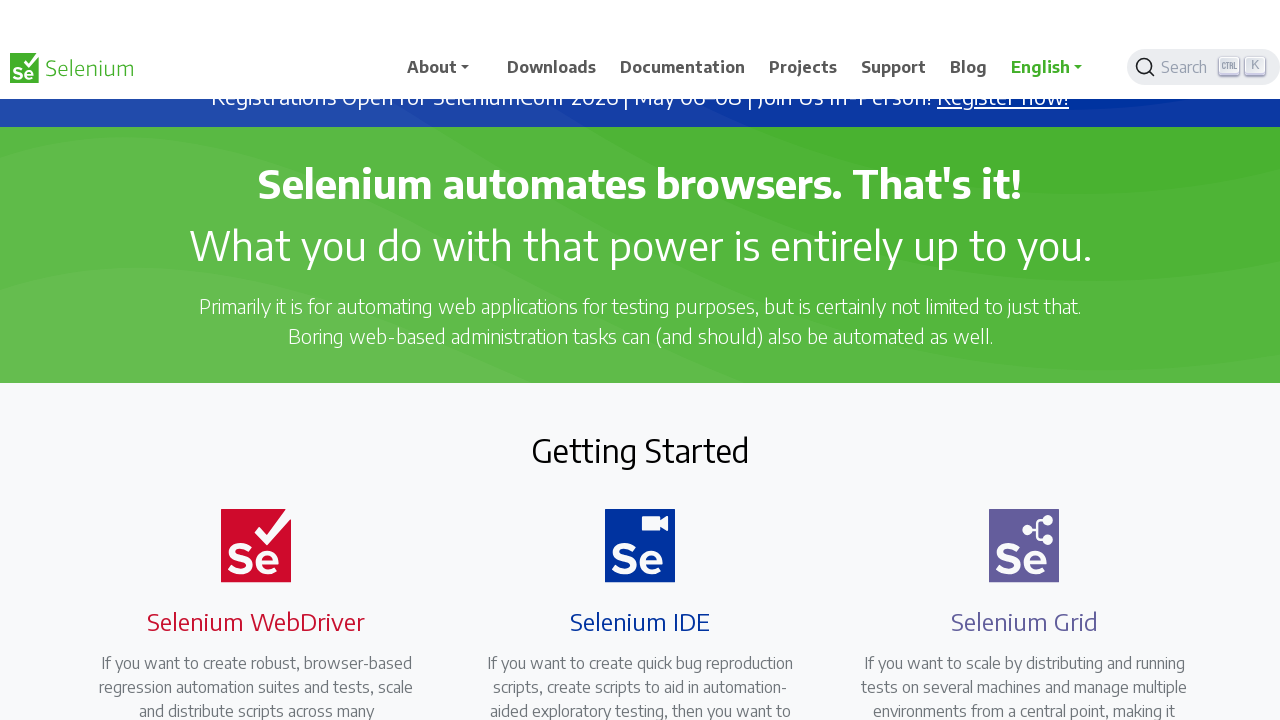

Waited 500ms before navigation (iteration 2/10)
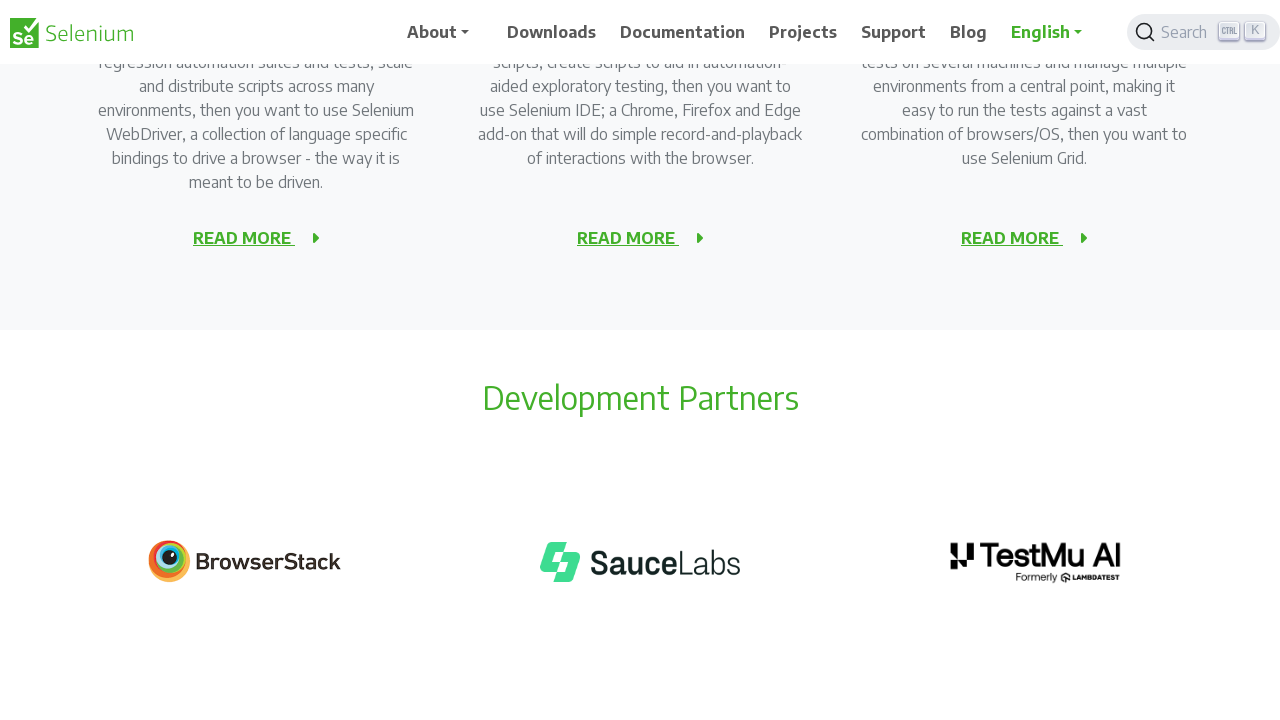

Pressed PageDown to navigate context menu (iteration 2/10)
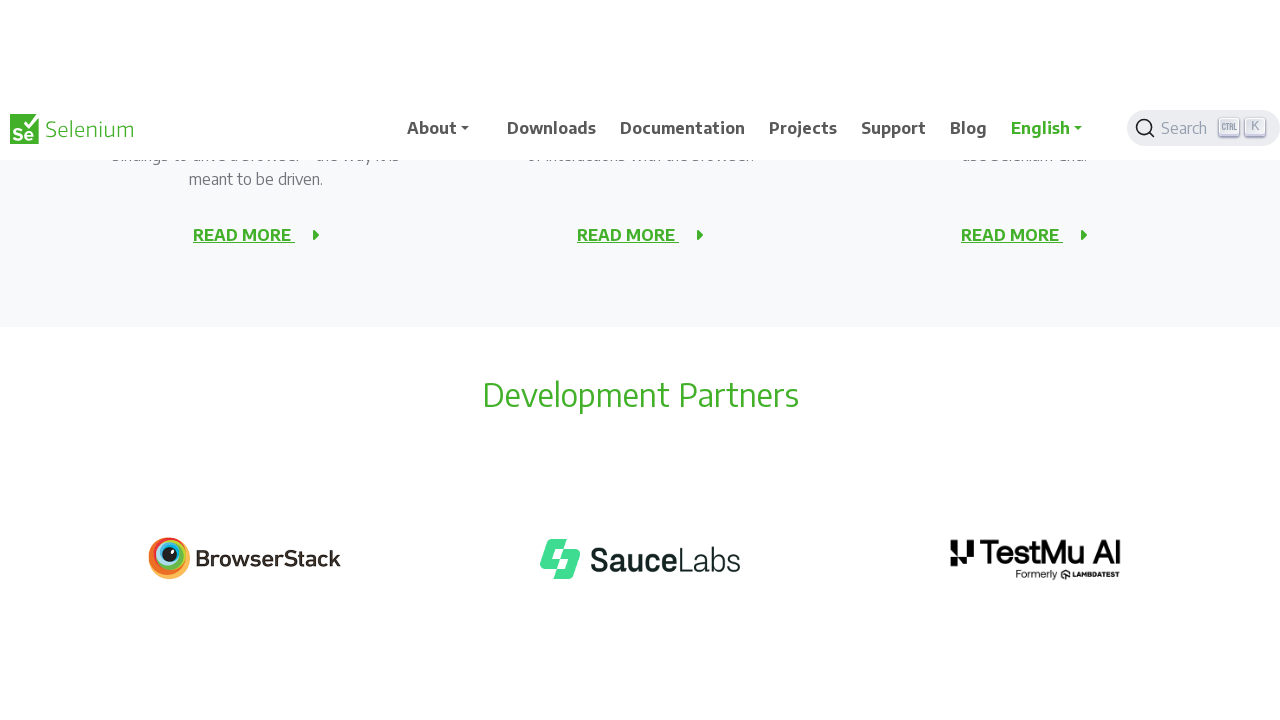

Waited 500ms before navigation (iteration 3/10)
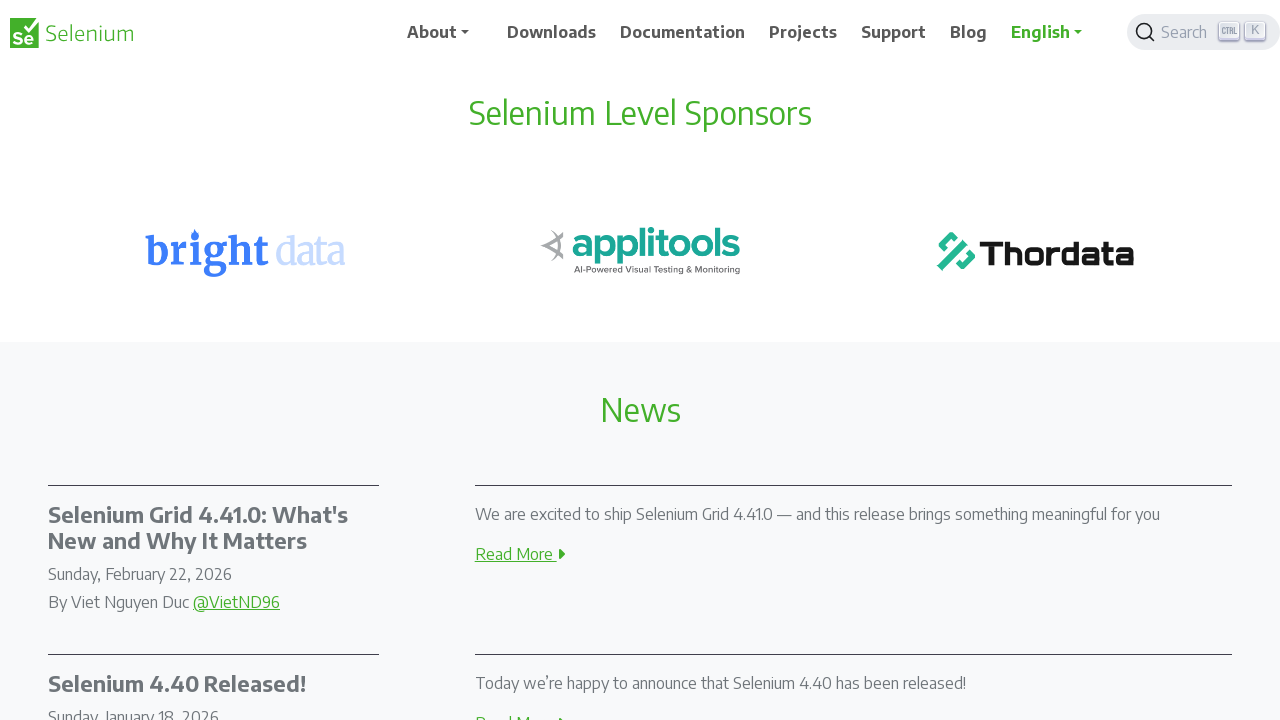

Pressed PageDown to navigate context menu (iteration 3/10)
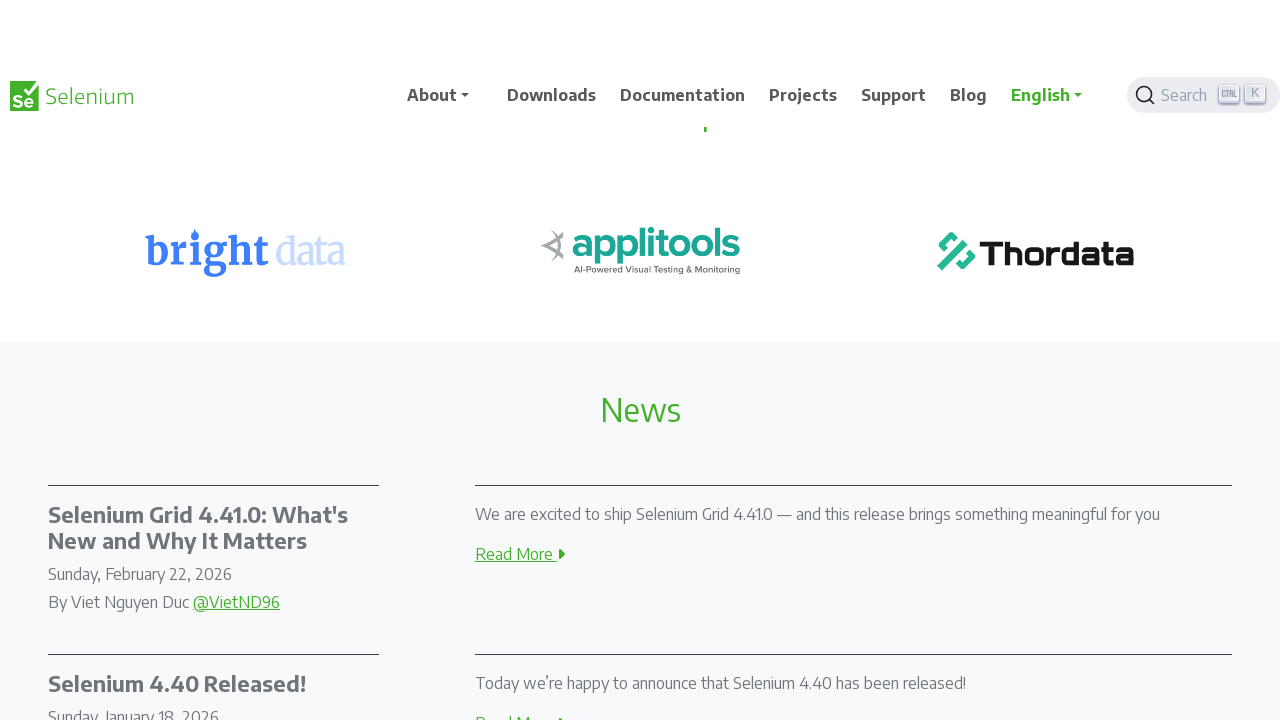

Waited 500ms before navigation (iteration 4/10)
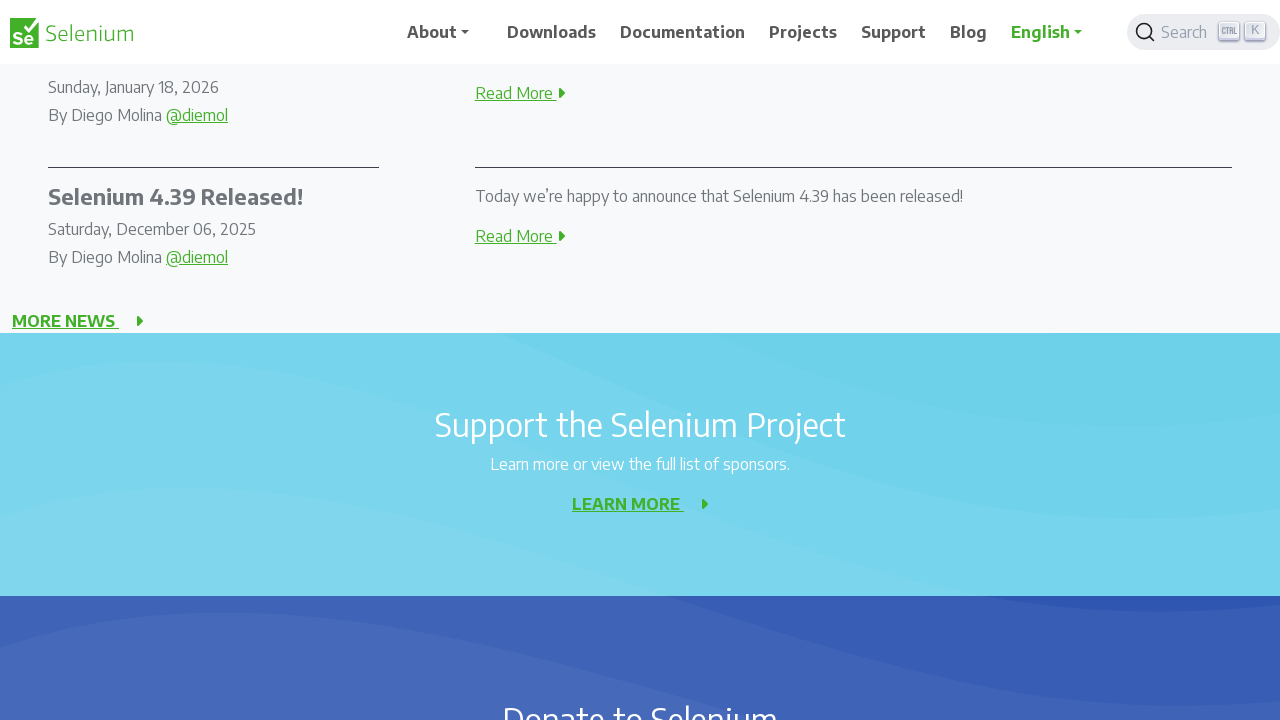

Pressed PageDown to navigate context menu (iteration 4/10)
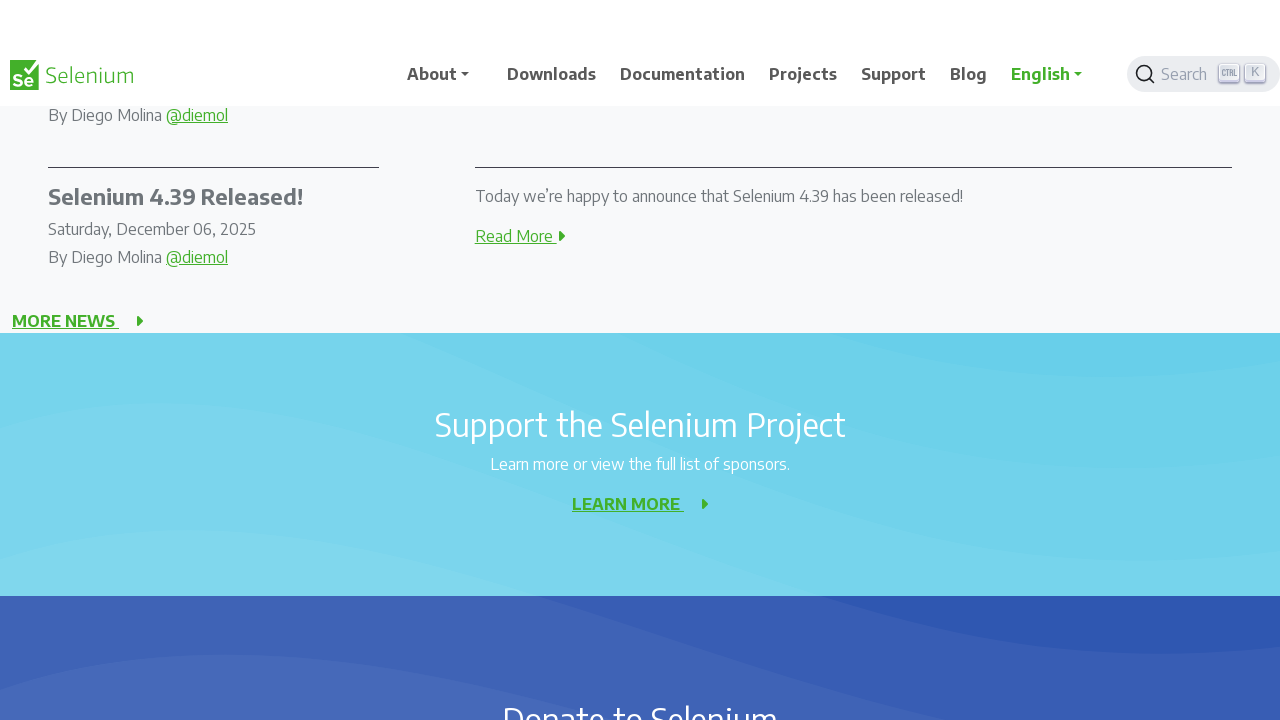

Waited 500ms before navigation (iteration 5/10)
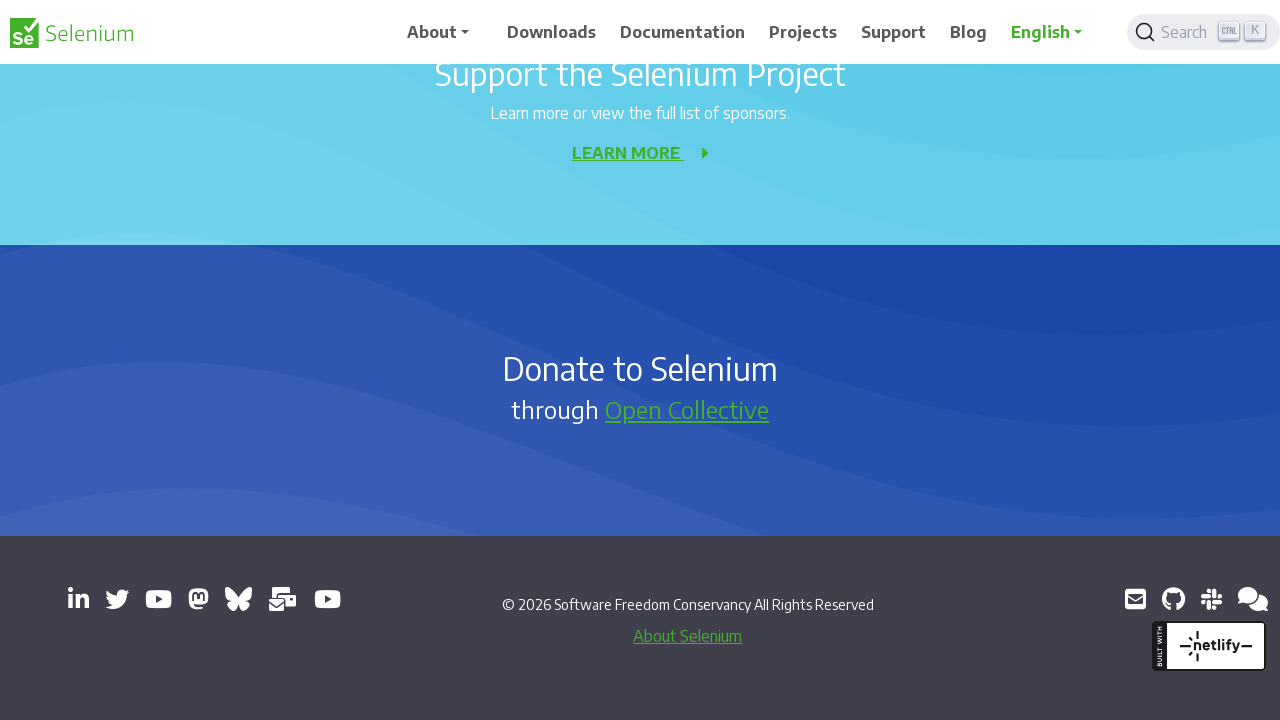

Pressed PageDown to navigate context menu (iteration 5/10)
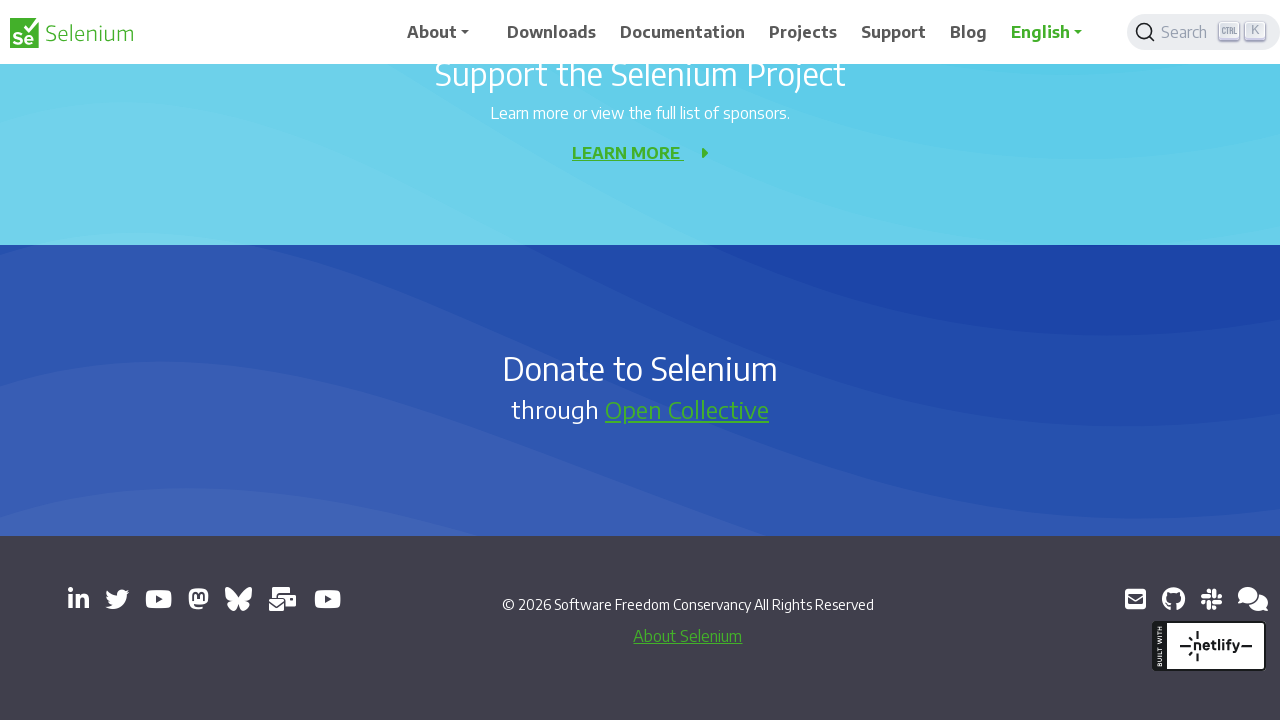

Waited 500ms before navigation (iteration 6/10)
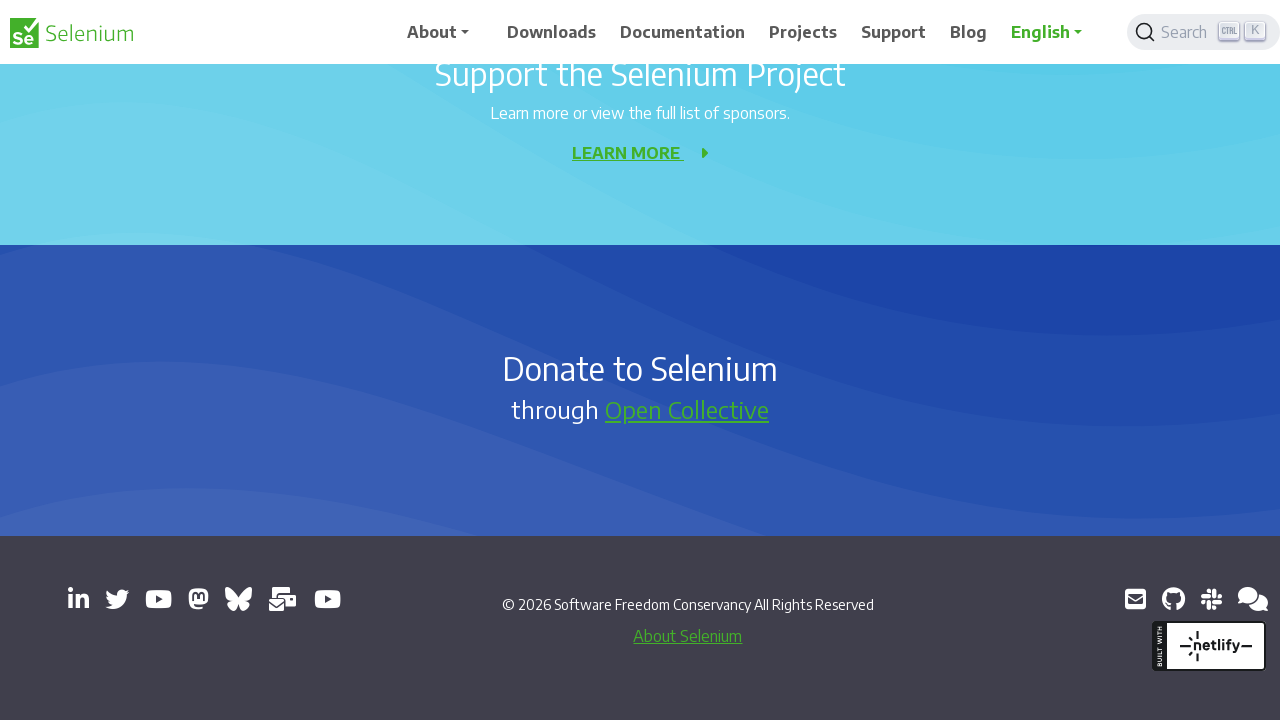

Pressed PageDown to navigate context menu (iteration 6/10)
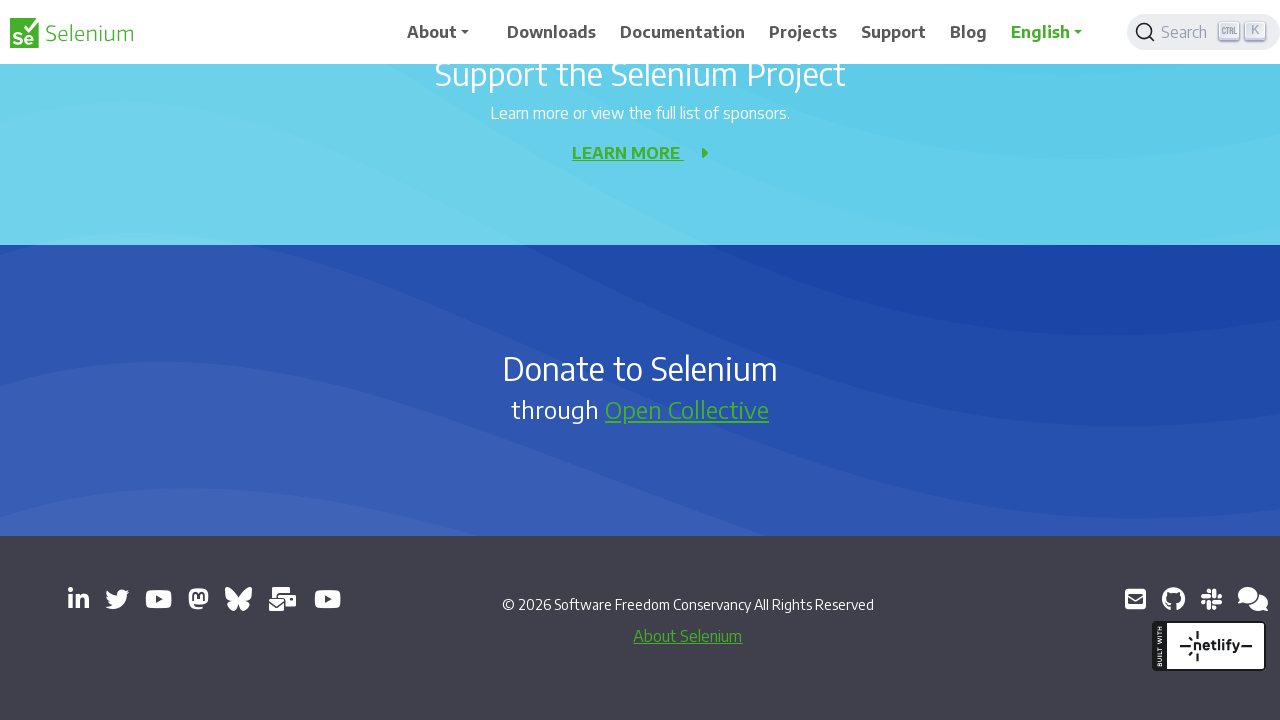

Waited 500ms before navigation (iteration 7/10)
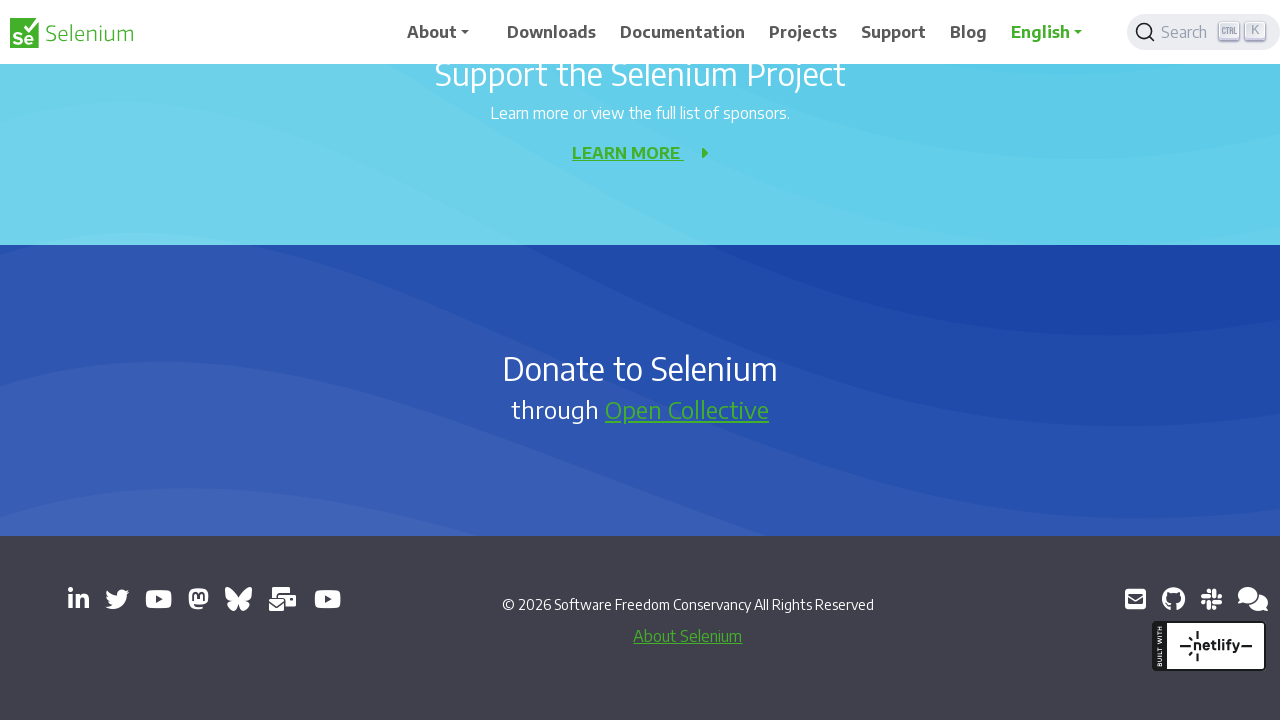

Pressed PageDown to navigate context menu (iteration 7/10)
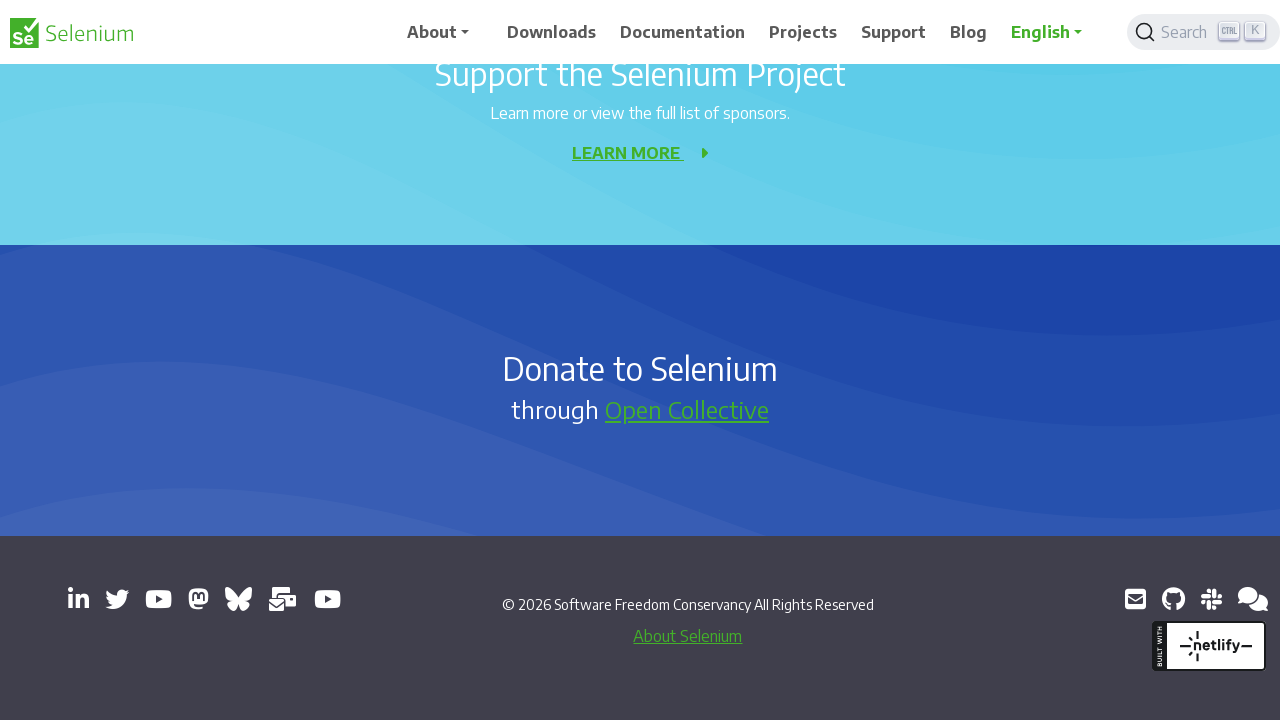

Waited 500ms before navigation (iteration 8/10)
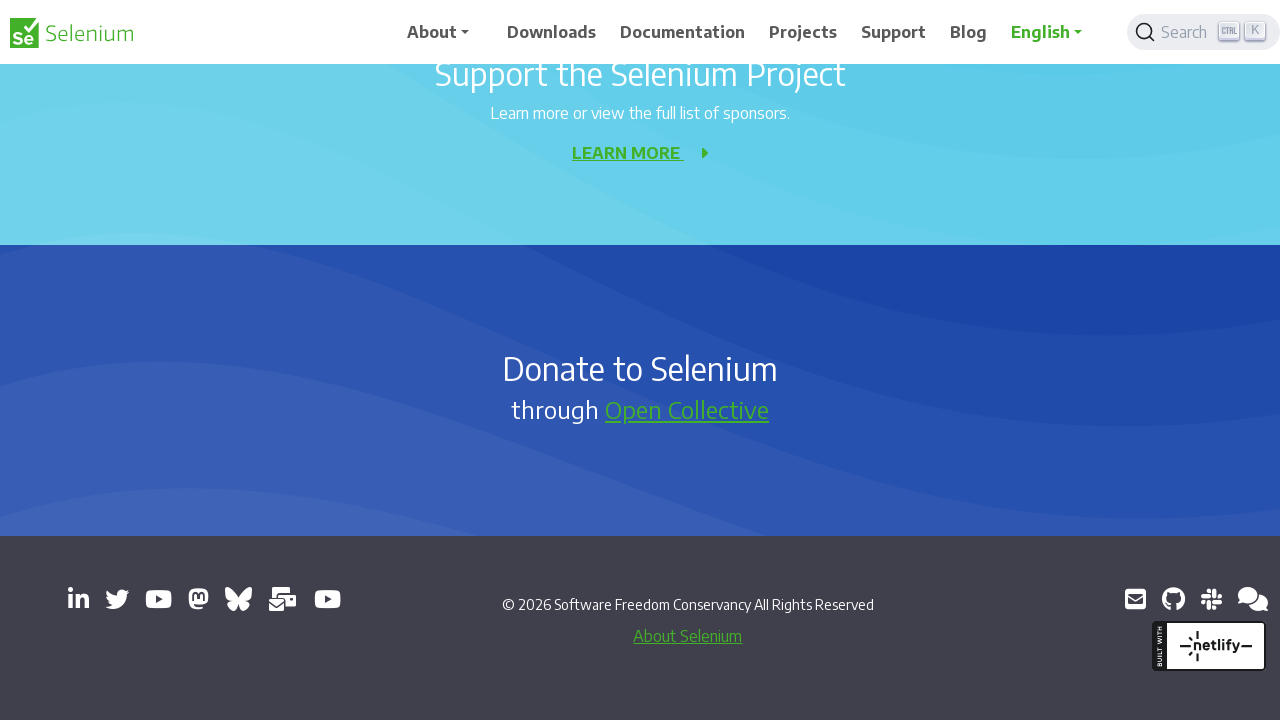

Pressed PageDown to navigate context menu (iteration 8/10)
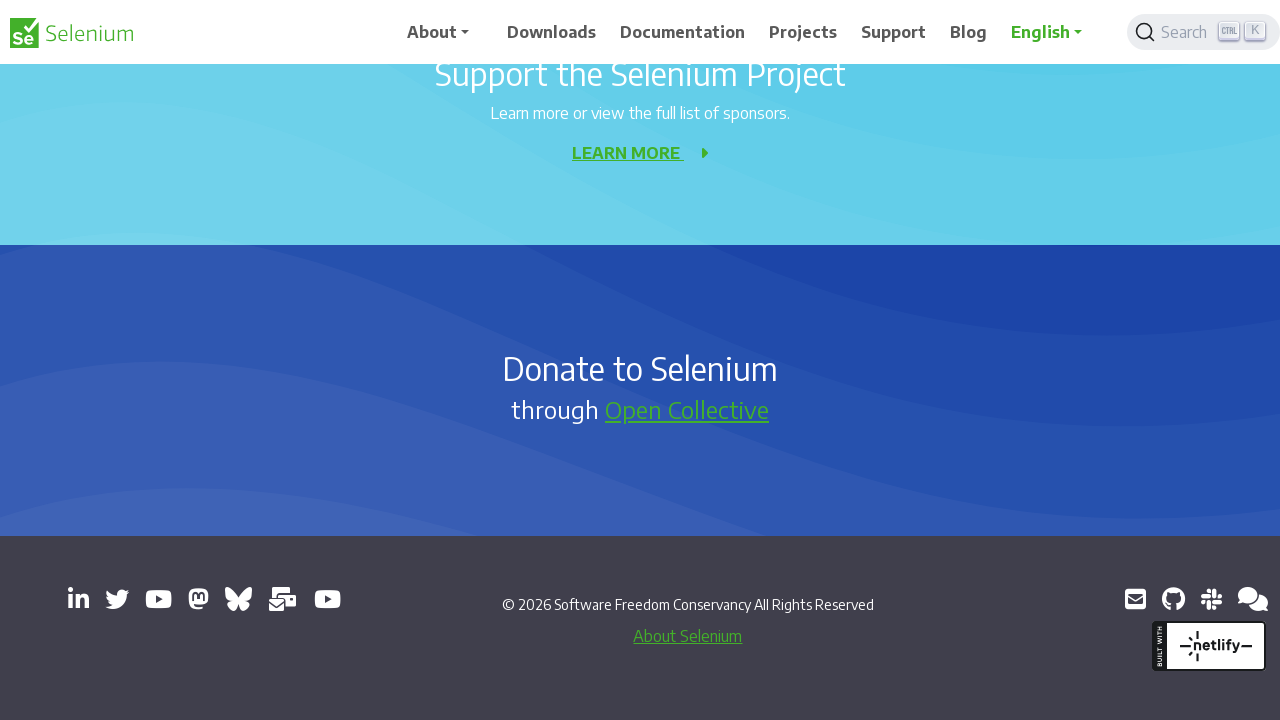

Waited 500ms before navigation (iteration 9/10)
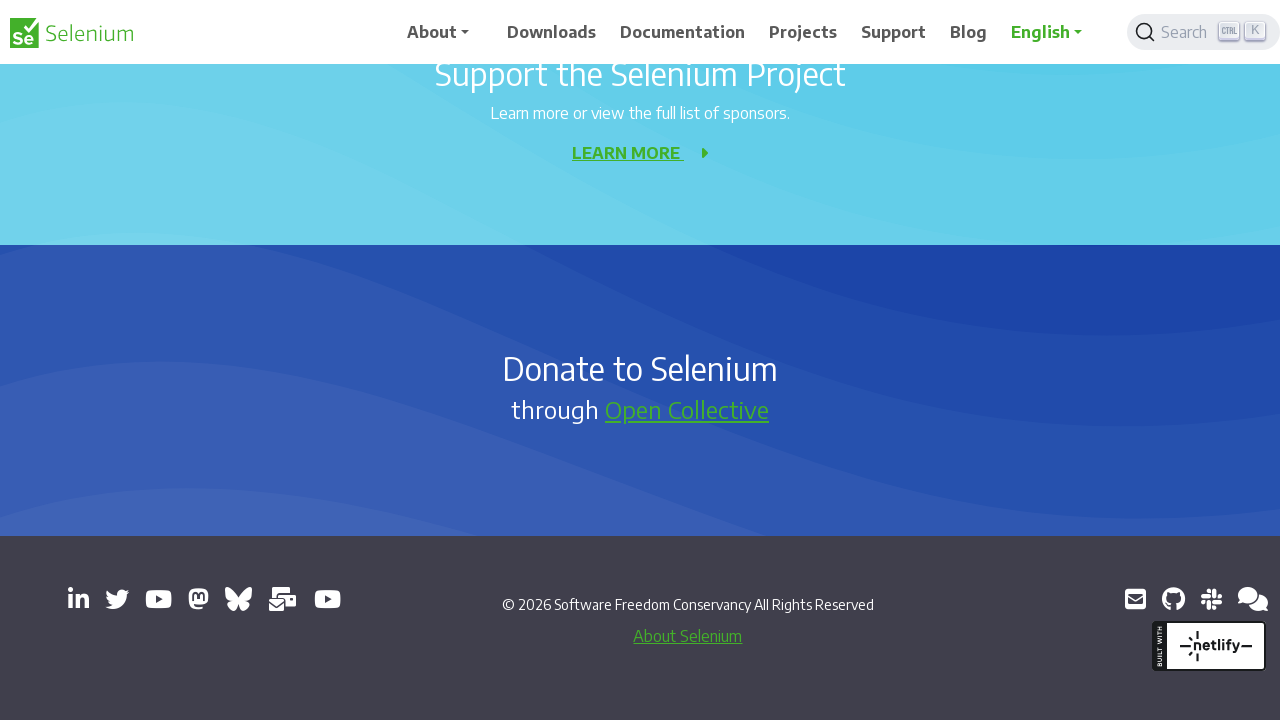

Pressed PageDown to navigate context menu (iteration 9/10)
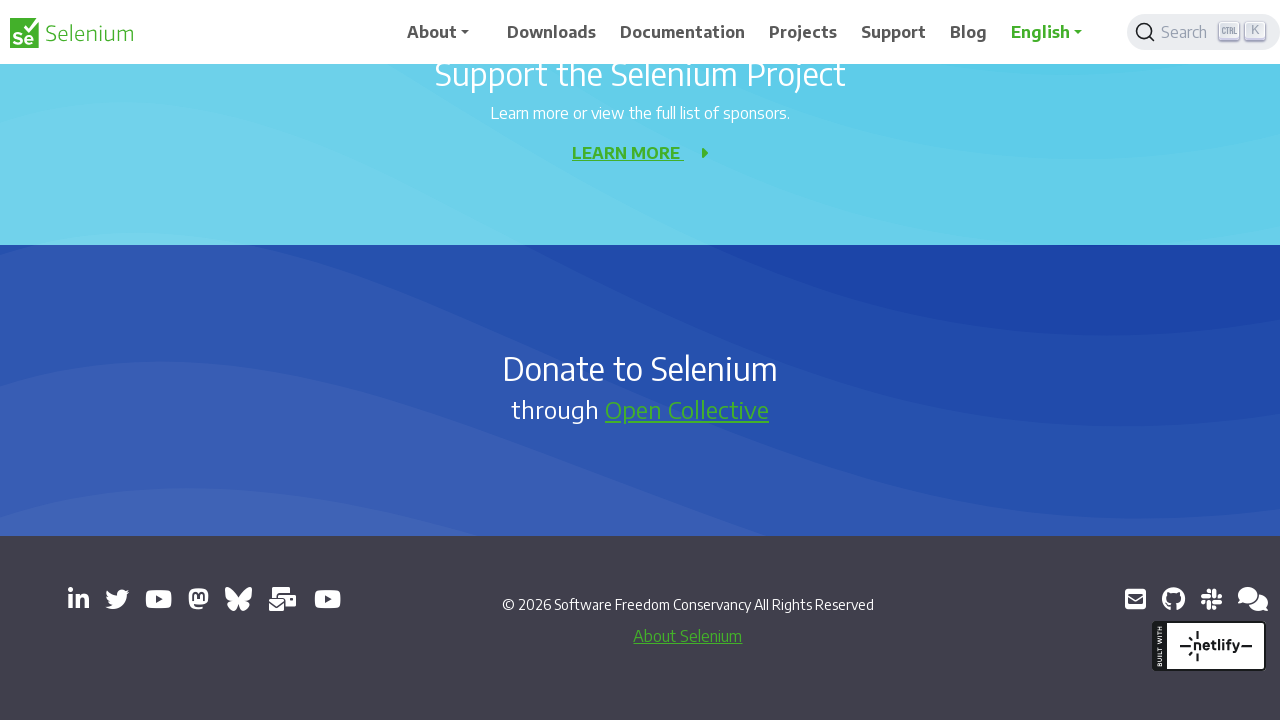

Waited 500ms before navigation (iteration 10/10)
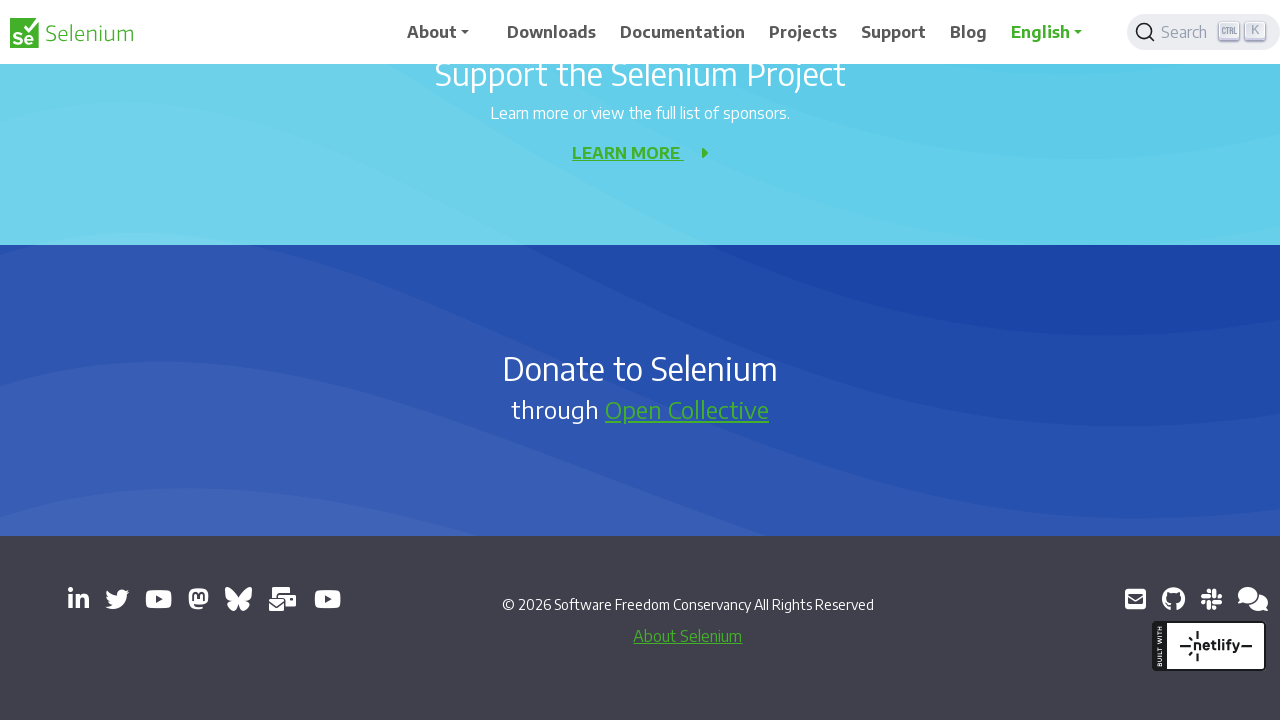

Pressed PageDown to navigate context menu (iteration 10/10)
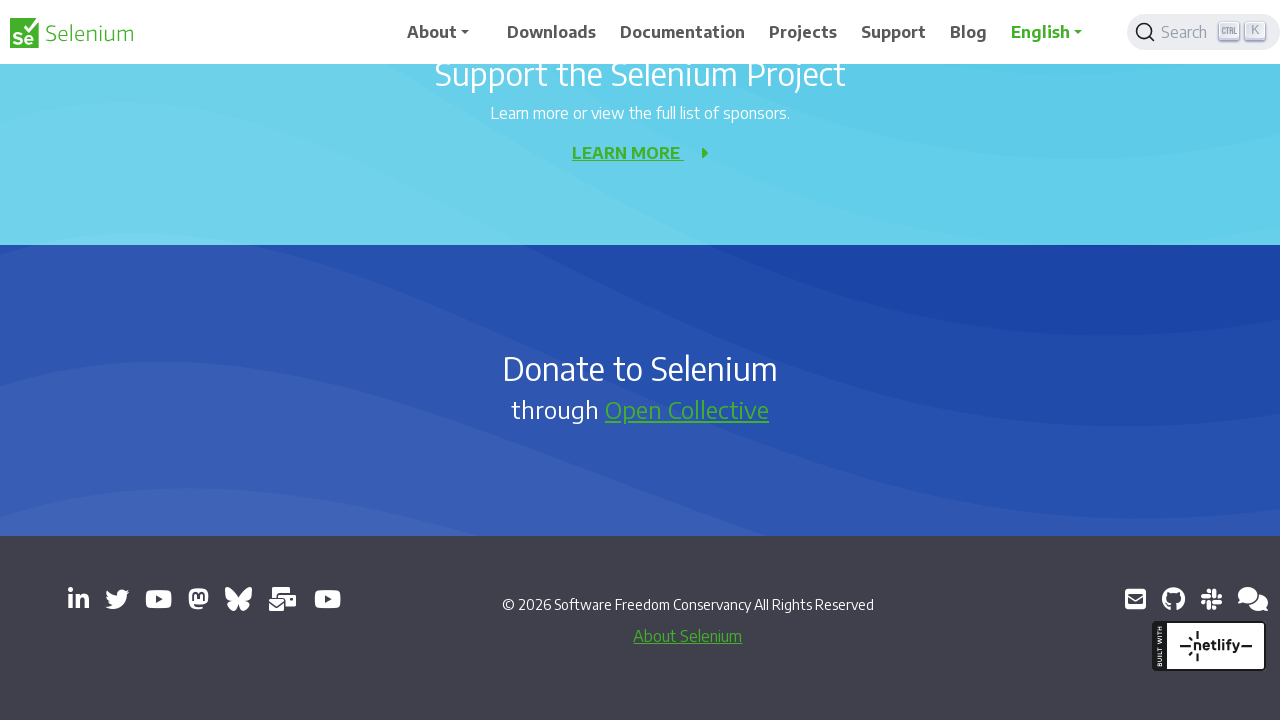

Pressed Enter to select the context menu option
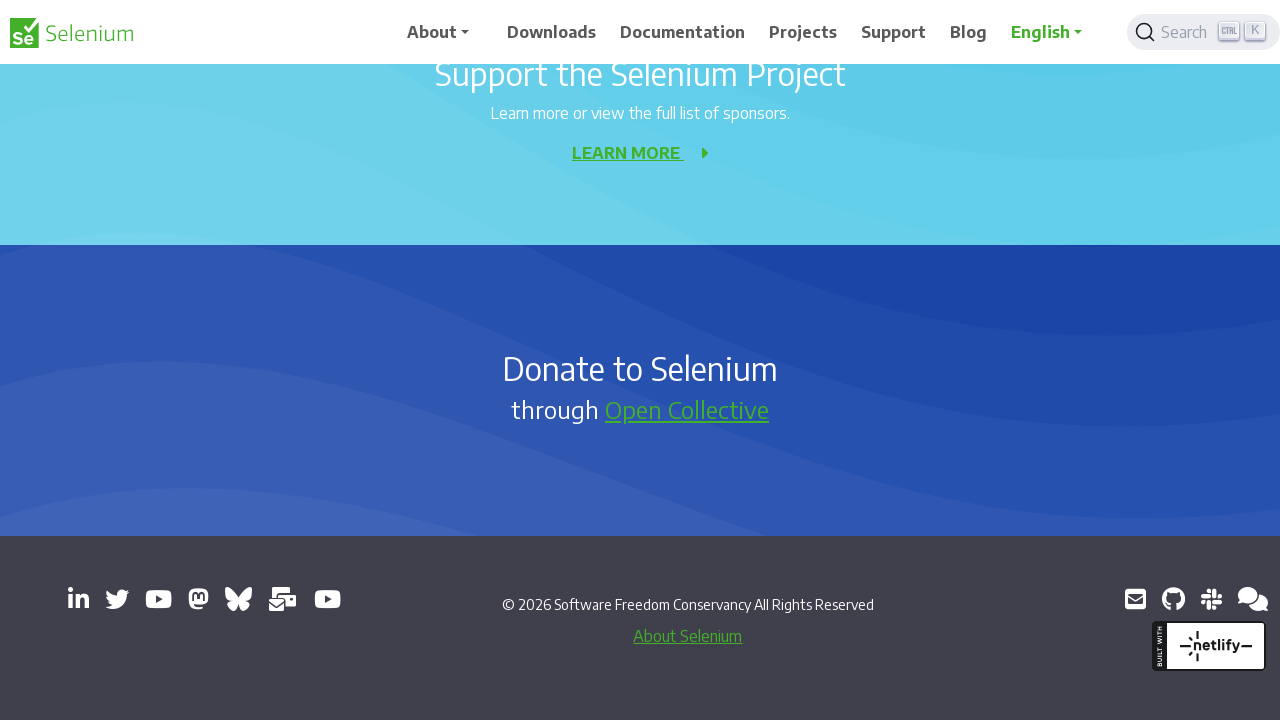

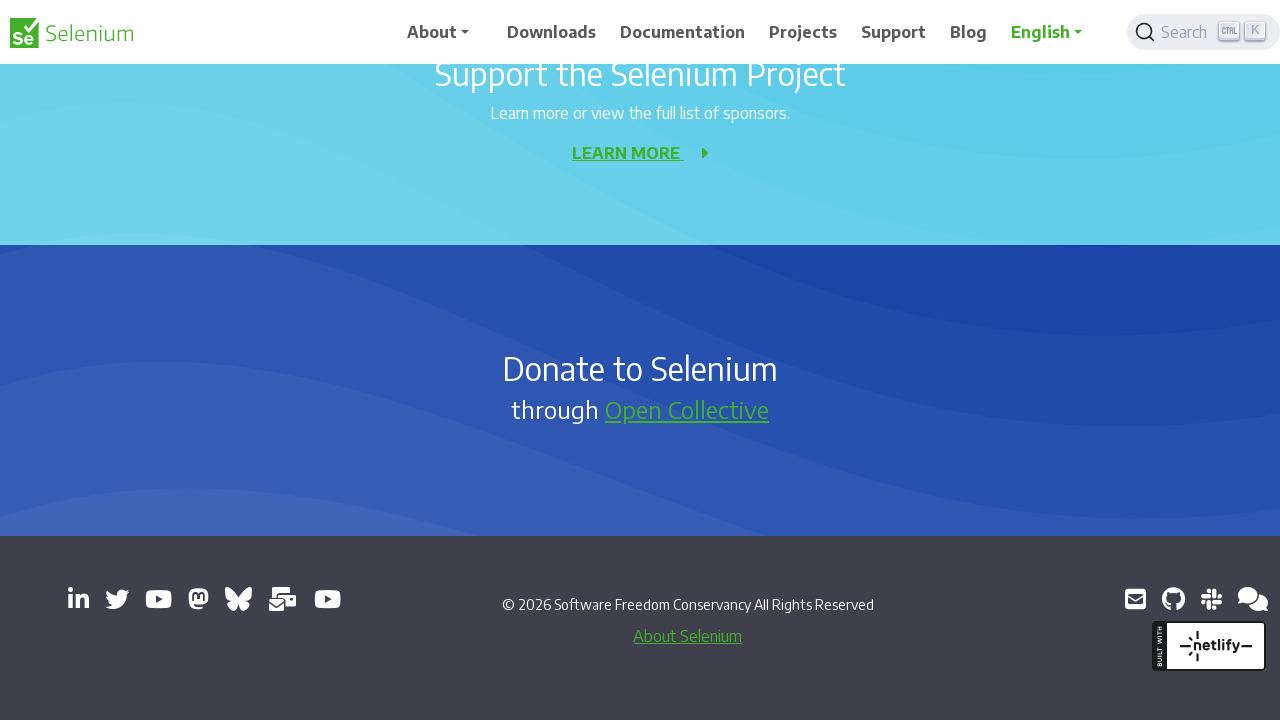